Opens the Autodoc website and verifies the page loads by checking the page title and URL are accessible.

Starting URL: https://www.autodoc.de/

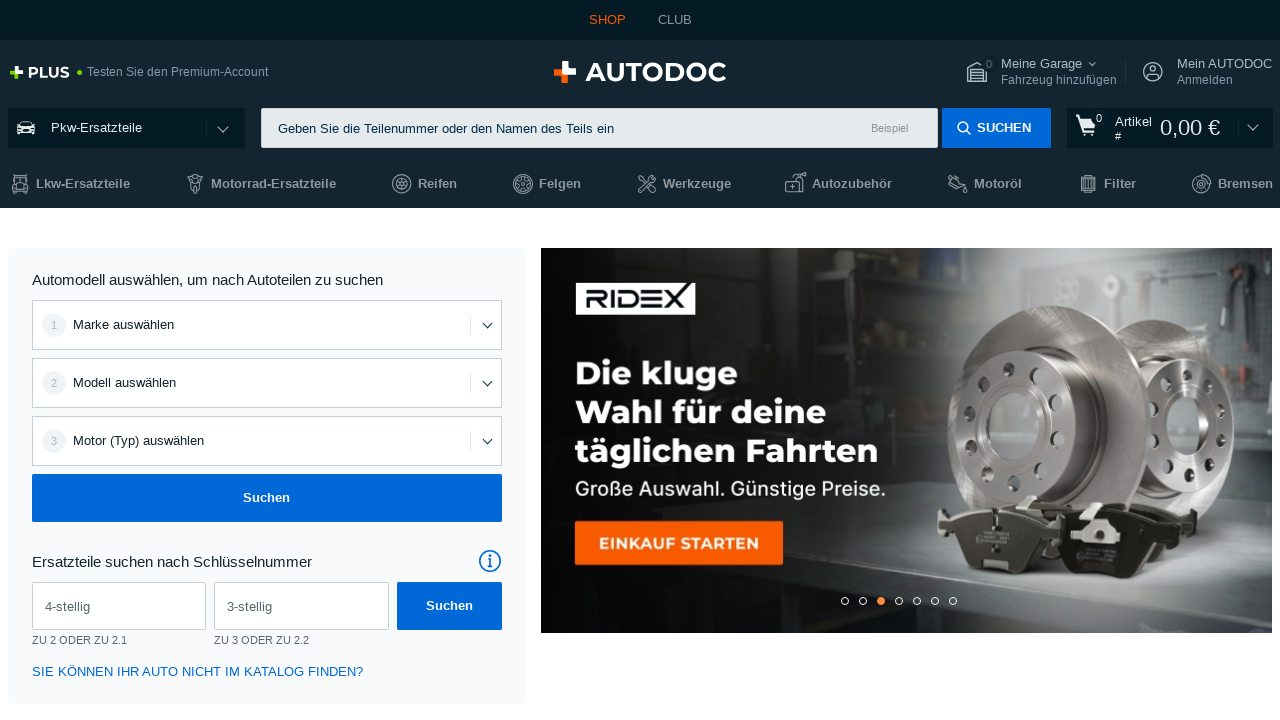

Navigated to Autodoc website at https://www.autodoc.de/
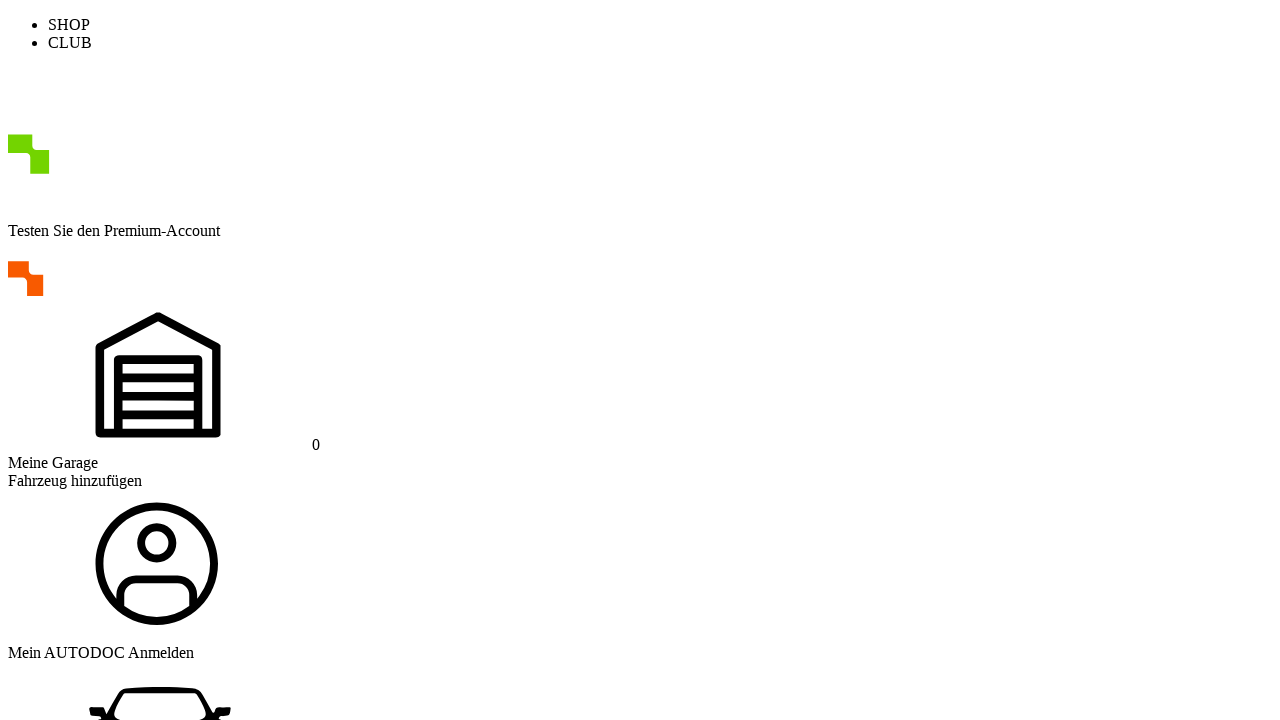

Page fully loaded (domcontentloaded state)
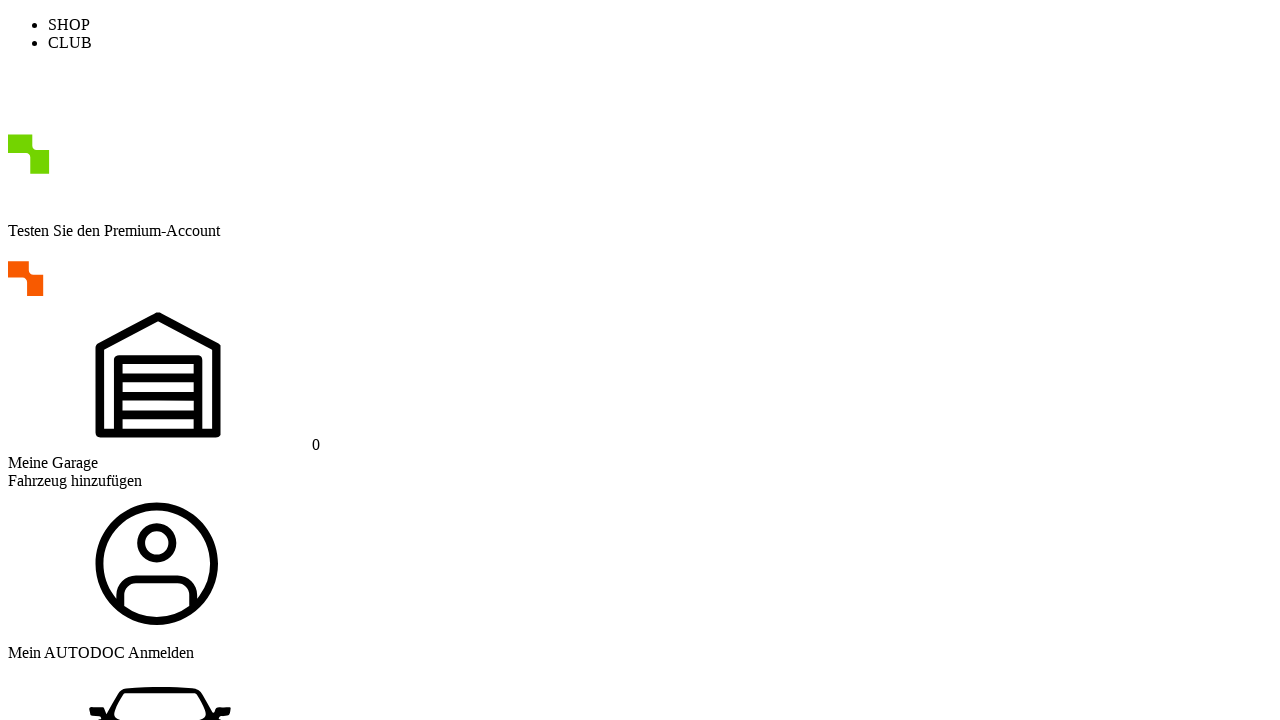

Retrieved page title: AUTODOC – Autoteile Online Shop mit über 6,7 Millionen Kfz-Ersatzteilen
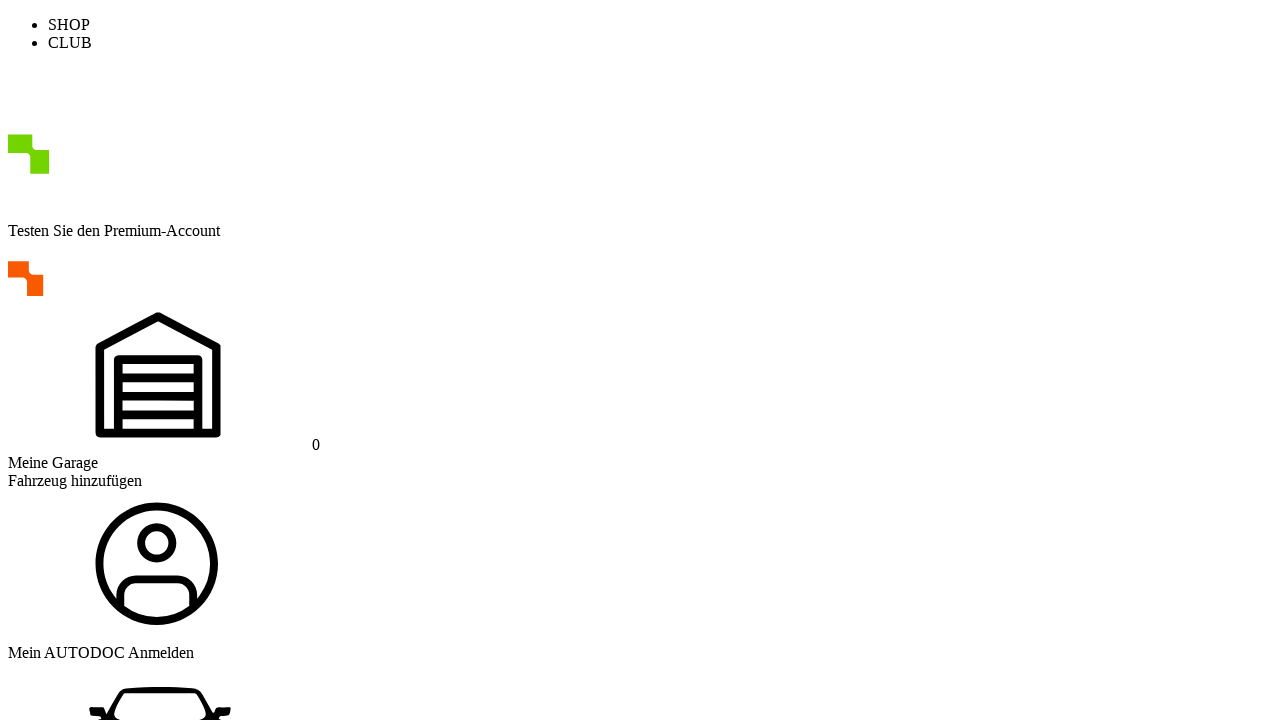

Retrieved current URL: https://www.autodoc.de/
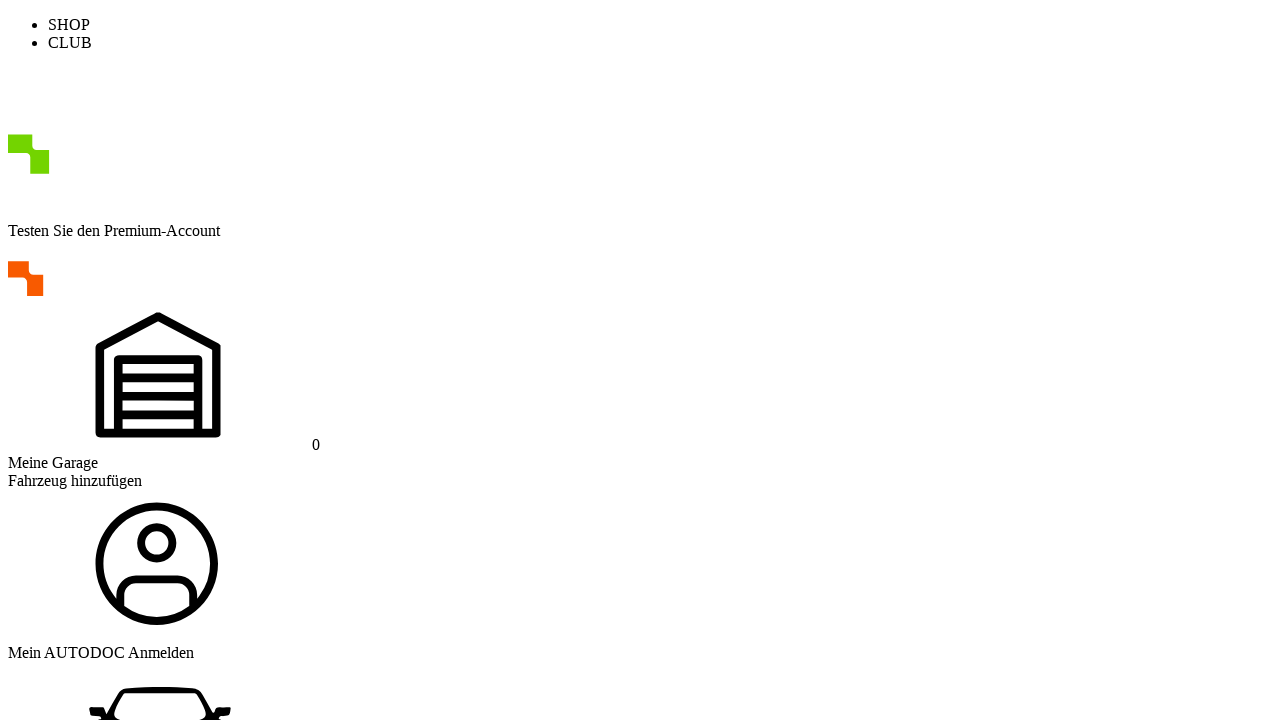

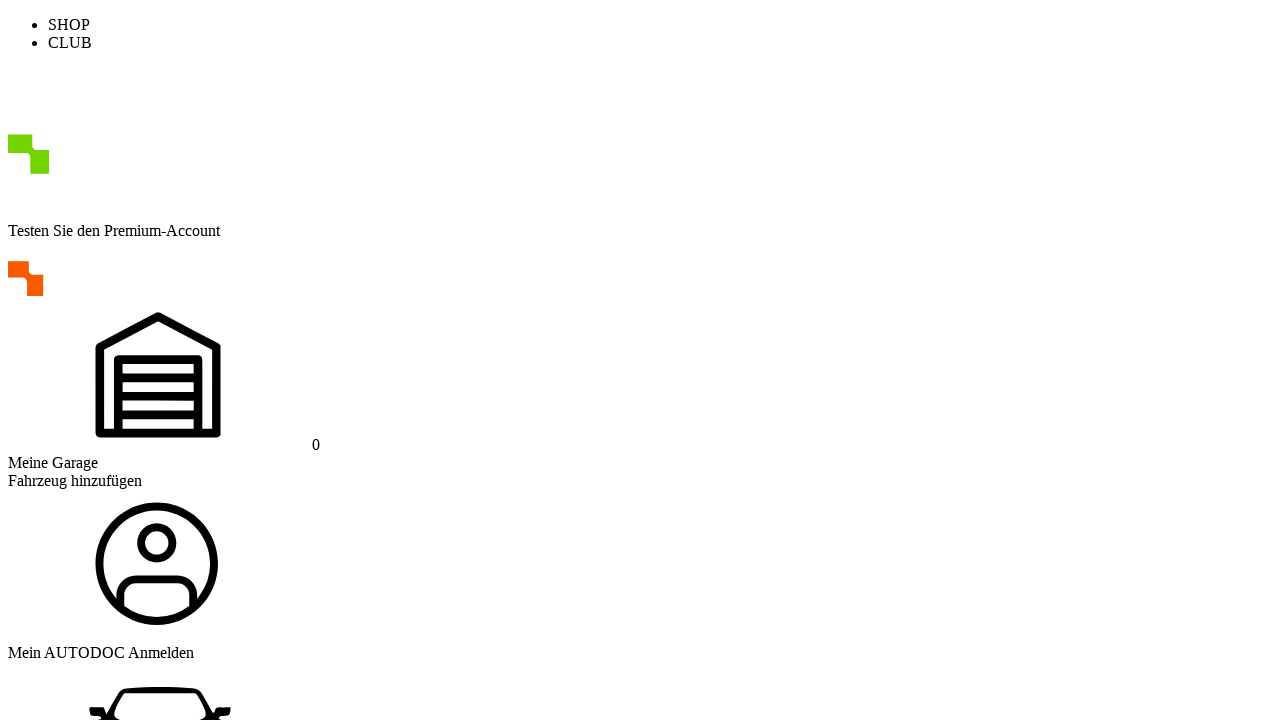